Tests slider functionality on DemoQA by scrolling the page and interacting with a slider element to move it to a new position

Starting URL: https://demoqa.com/slider

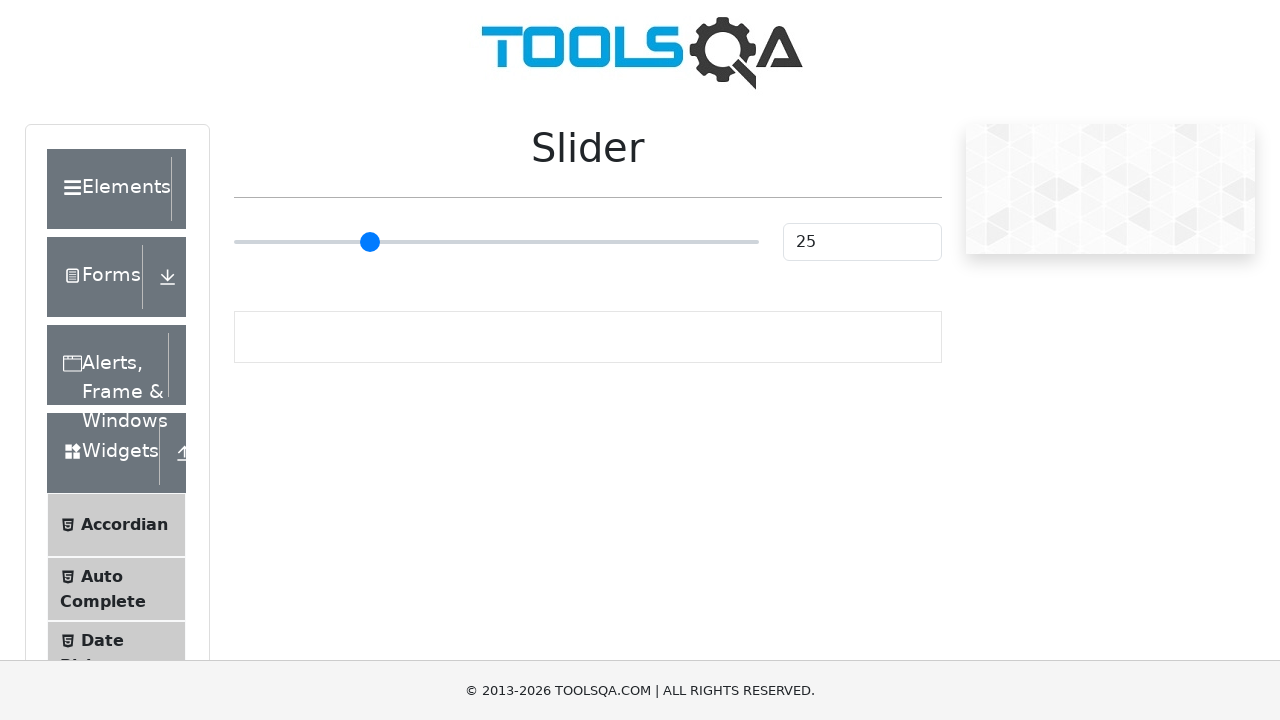

Scrolled page down by 300 pixels to bring slider into view
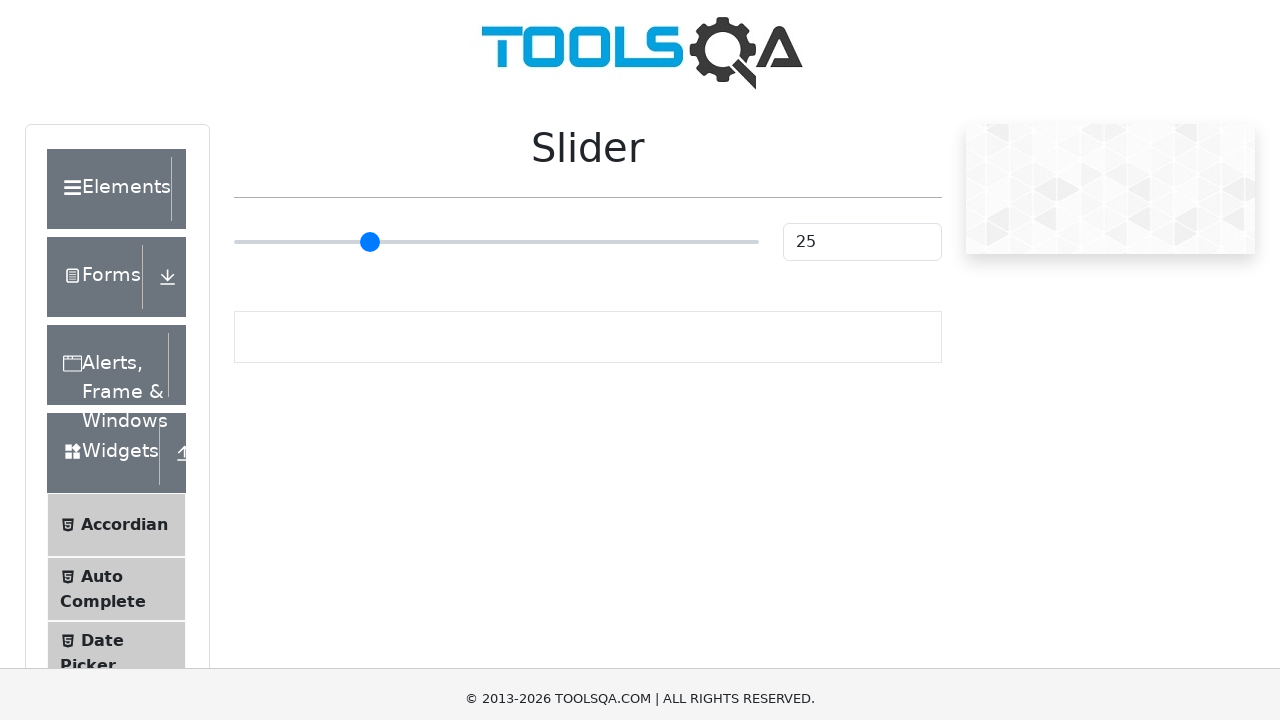

Slider element became visible
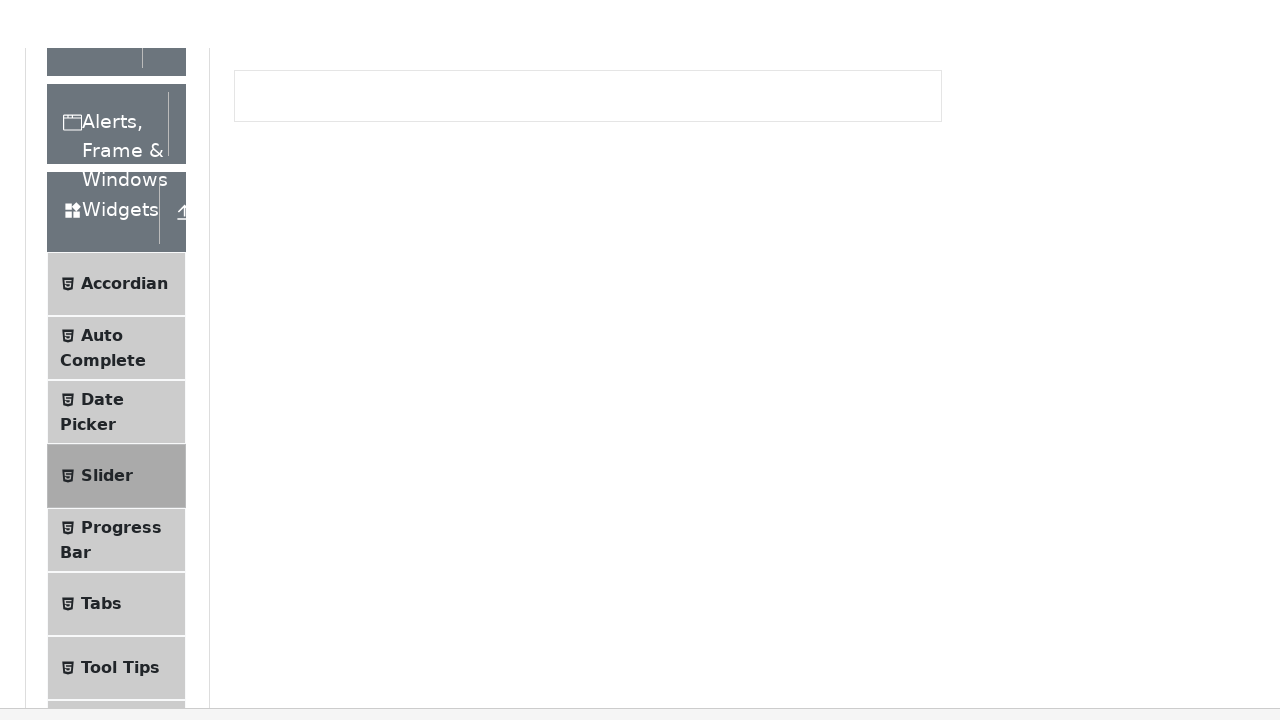

Located slider element
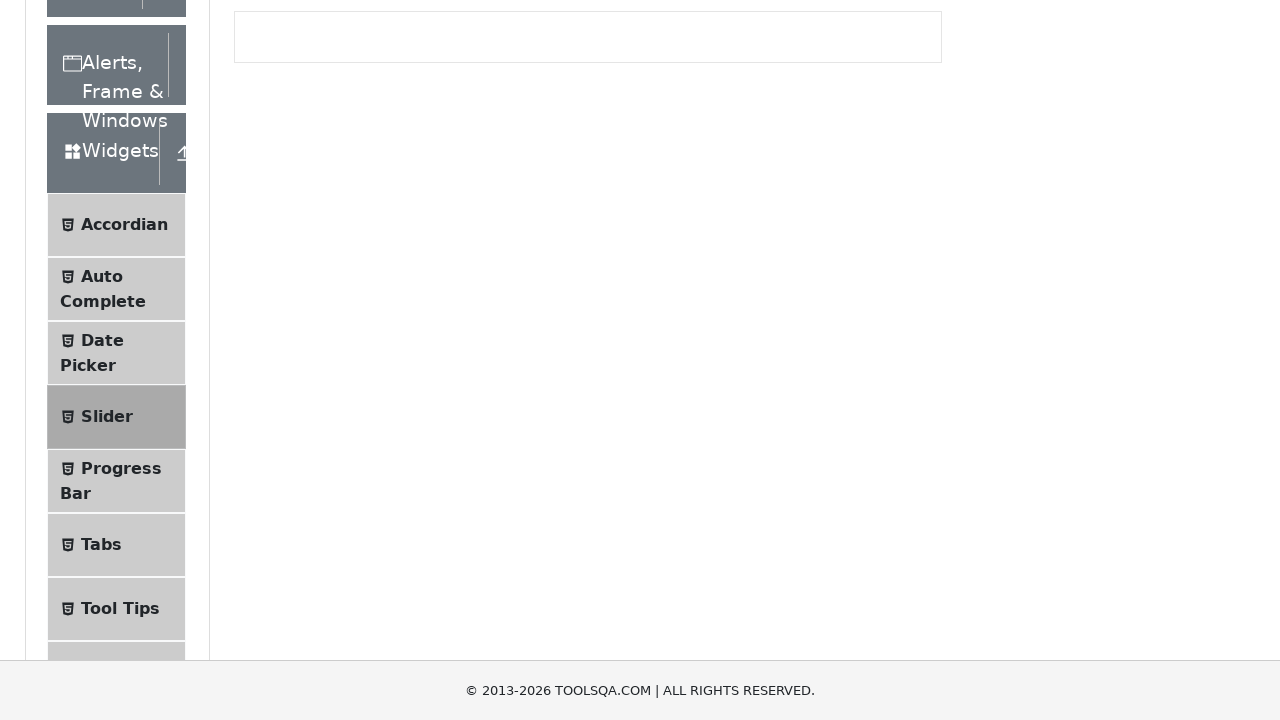

Retrieved slider bounding box dimensions
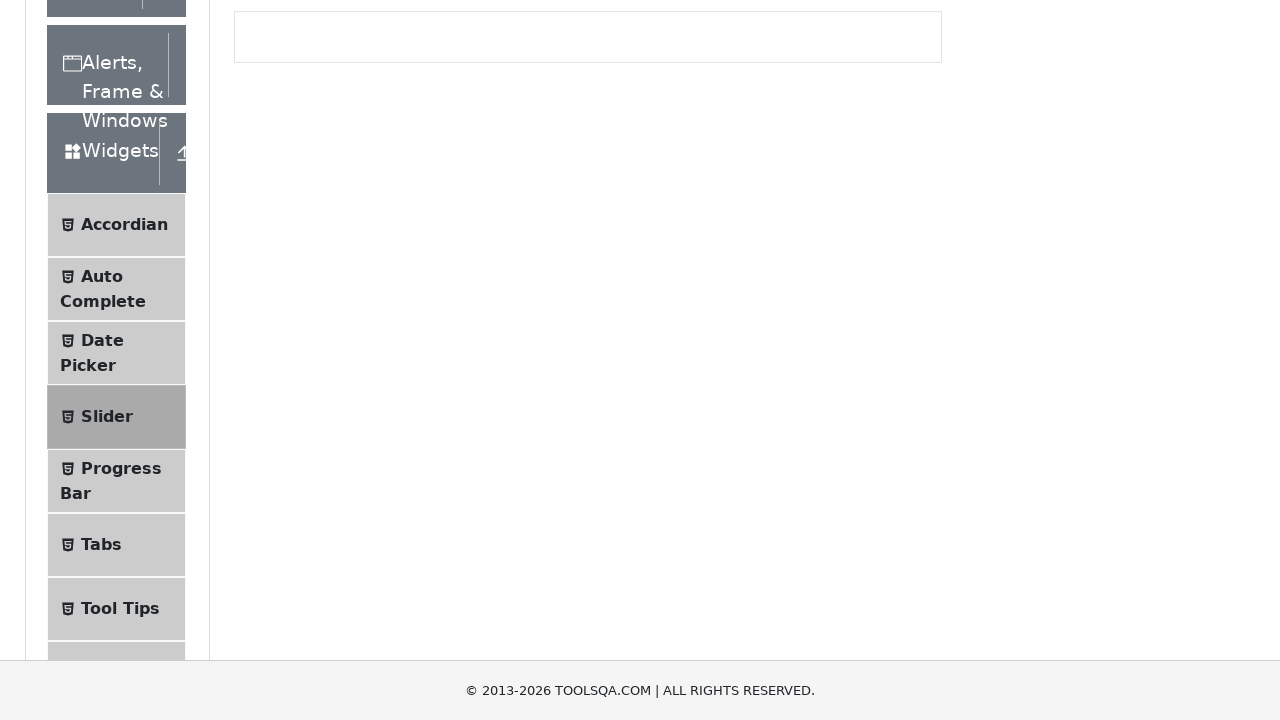

Calculated drag positions - from center to 75% position
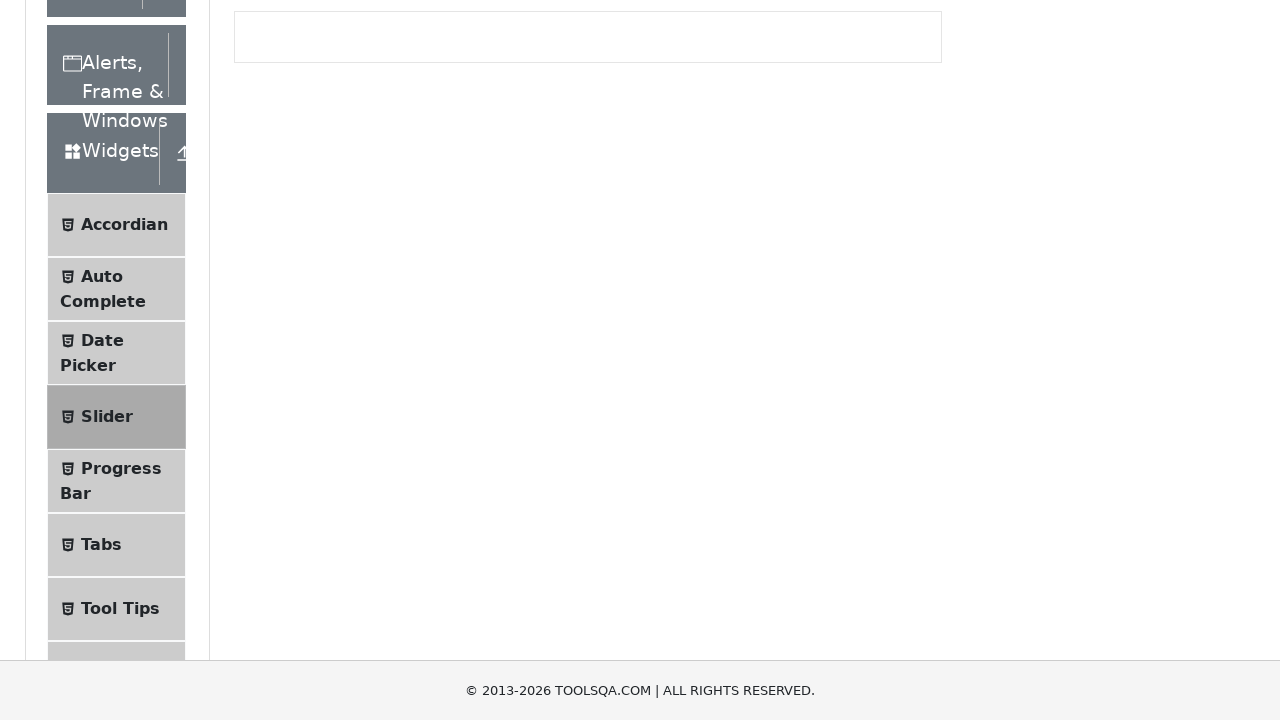

Moved mouse to slider center position at (496, -58)
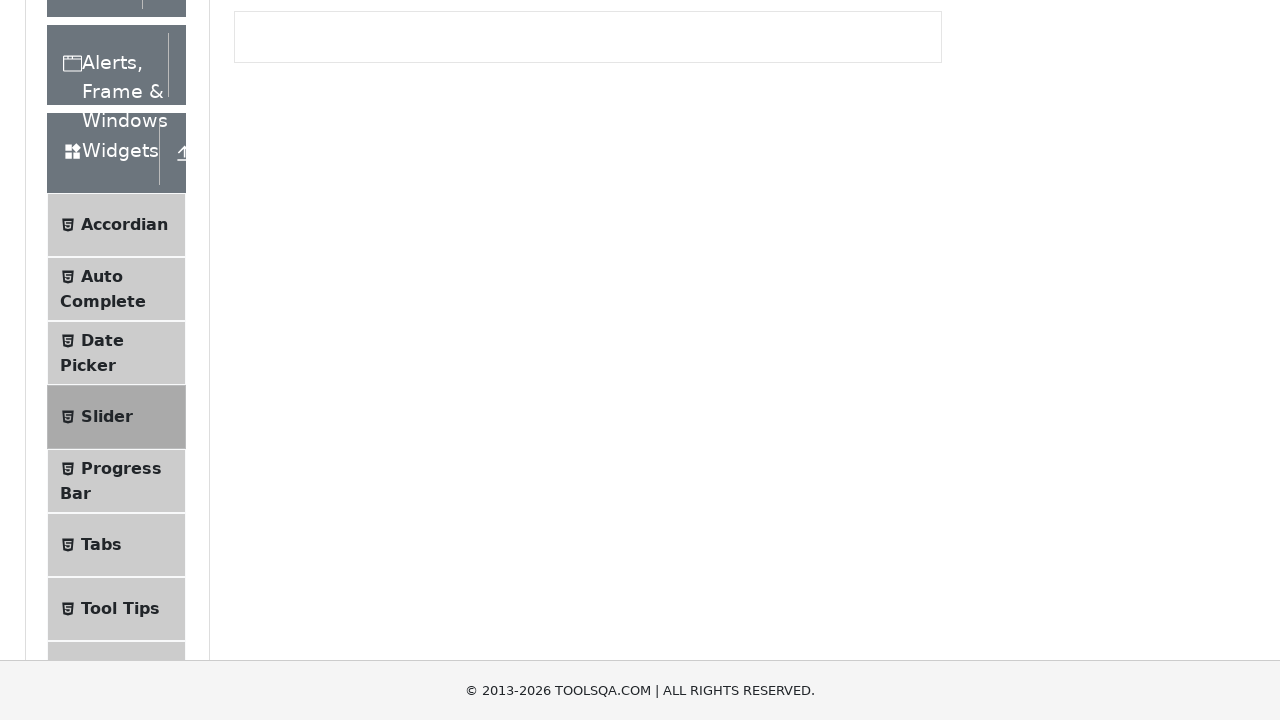

Pressed mouse button down on slider at (496, -58)
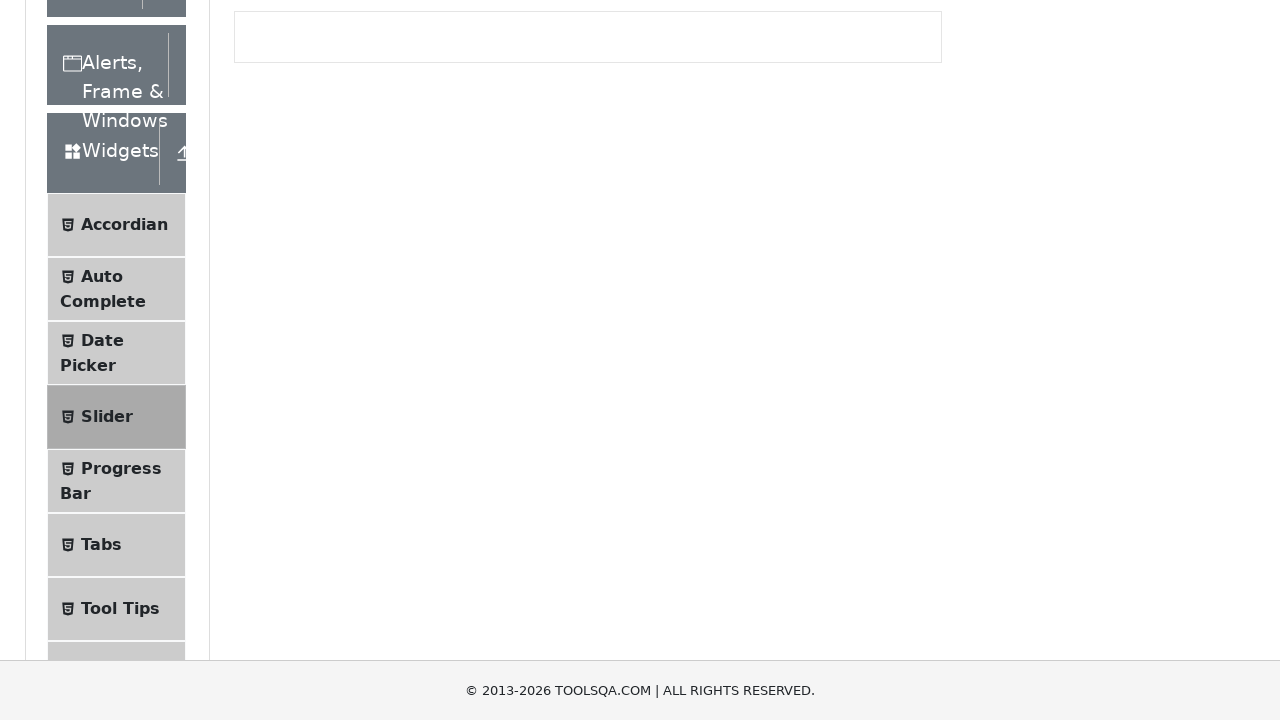

Dragged mouse to 75% position on slider at (627, -58)
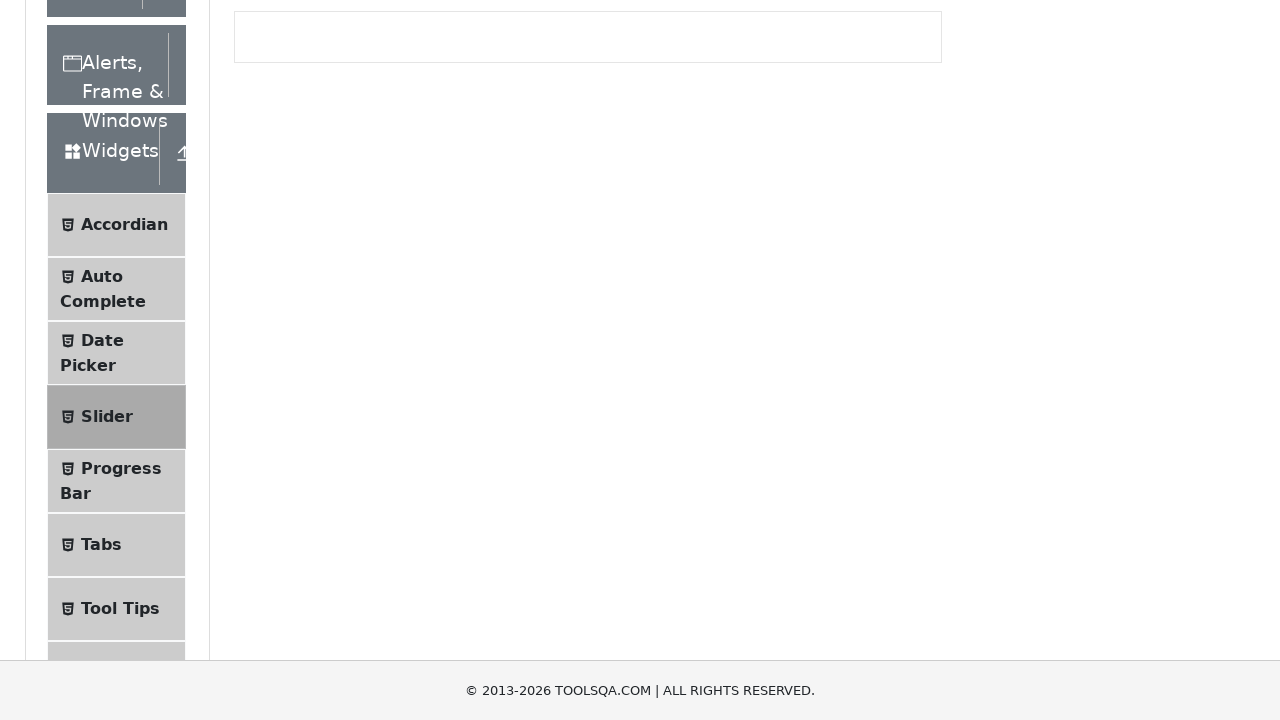

Released mouse button to complete drag operation at (627, -58)
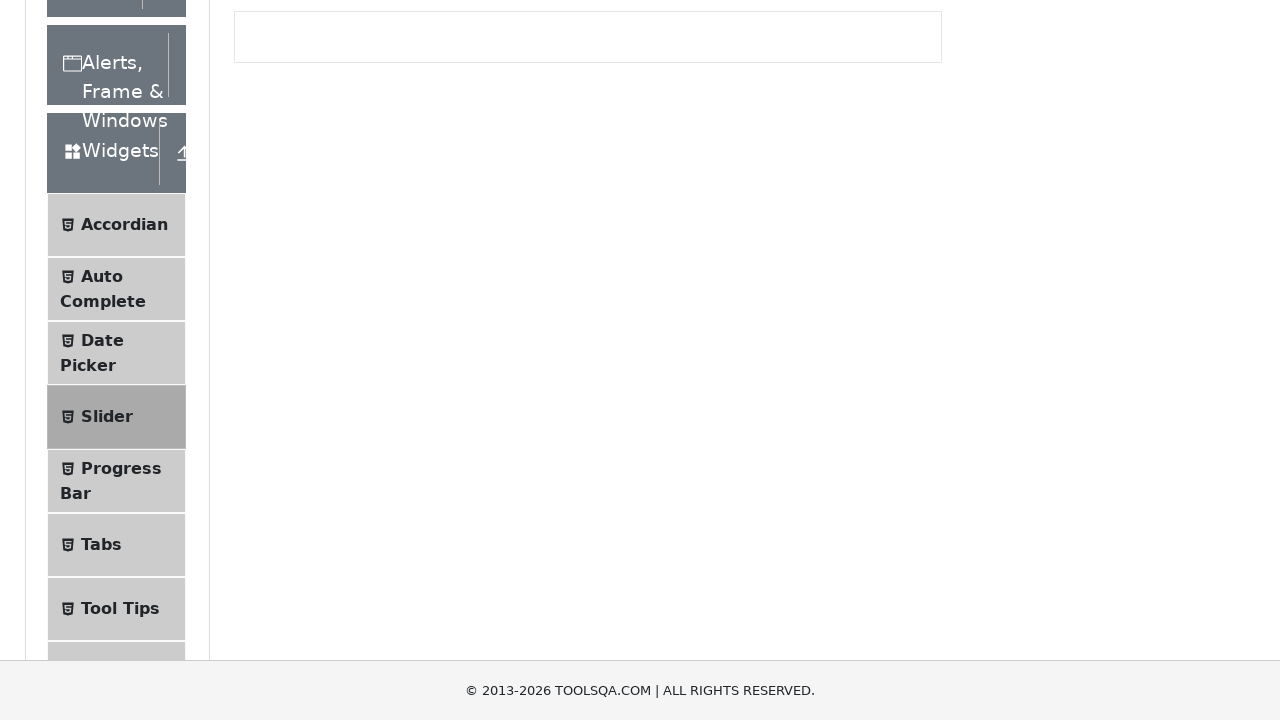

Located slider value display element
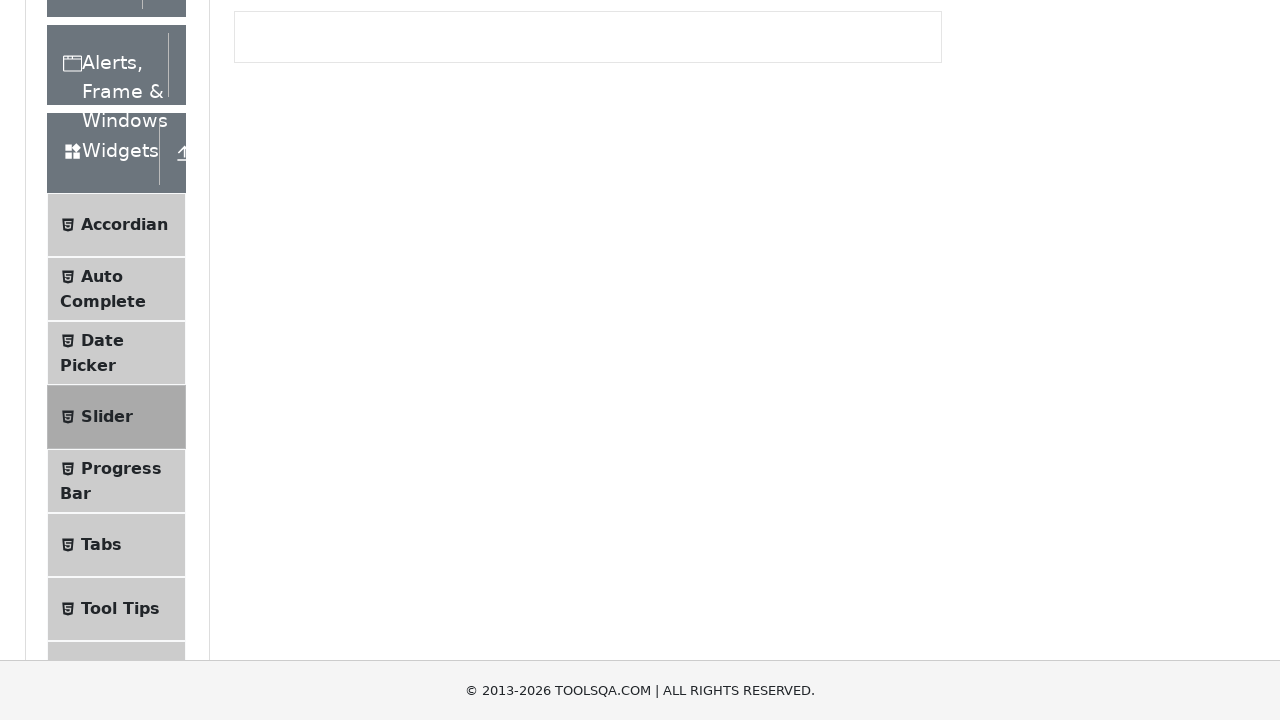

Verified slider value changed from initial value of 25
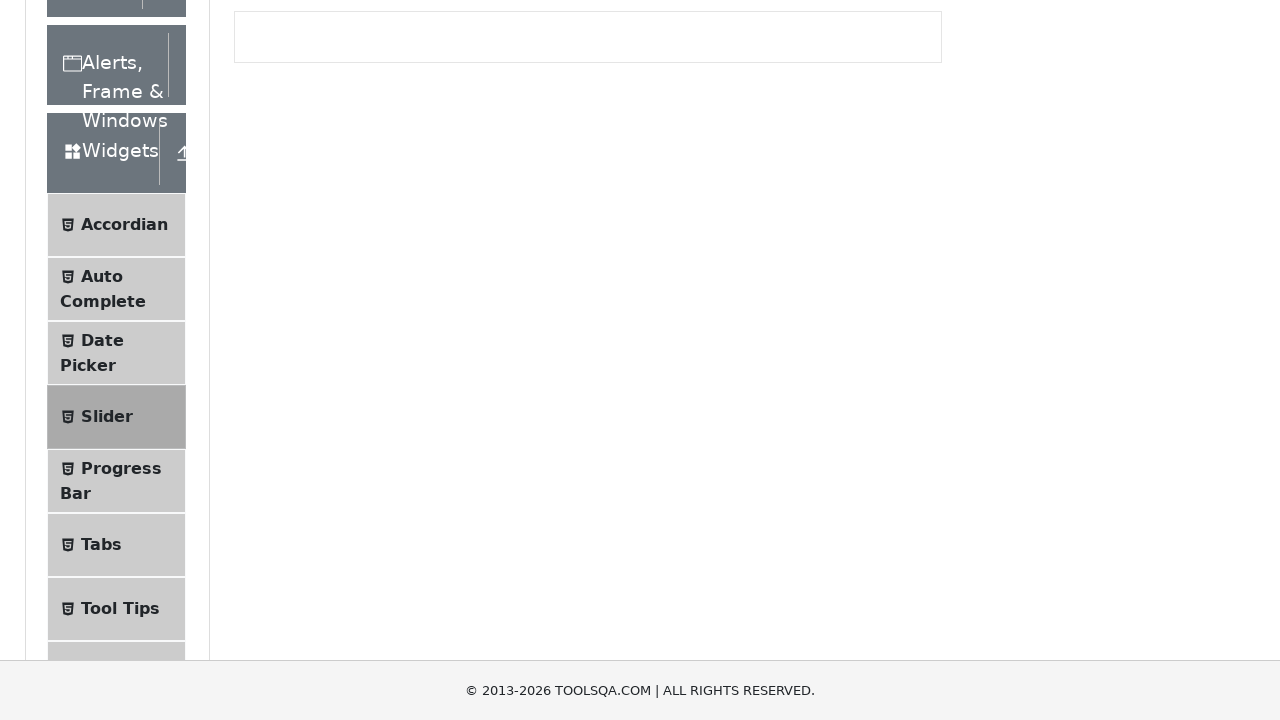

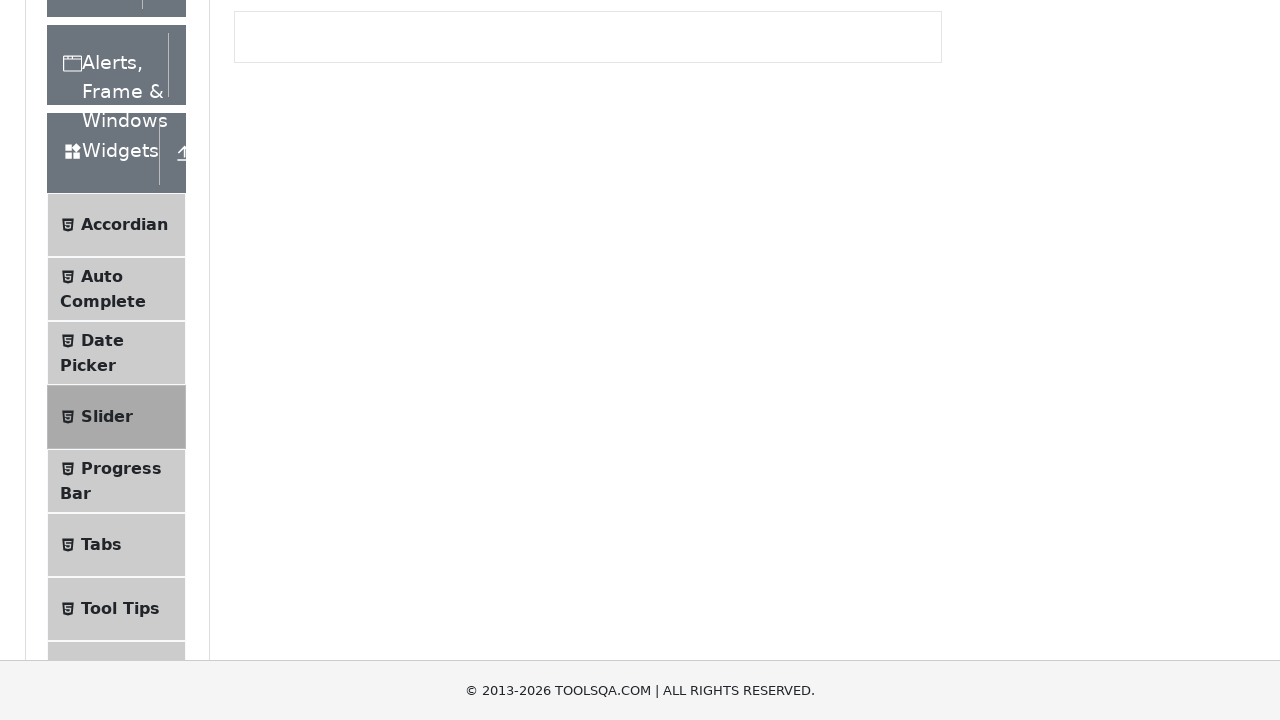